Tests an e-commerce flow by adding multiple vegetables to cart, proceeding to checkout, and applying a promo code

Starting URL: https://rahulshettyacademy.com/seleniumPractise/

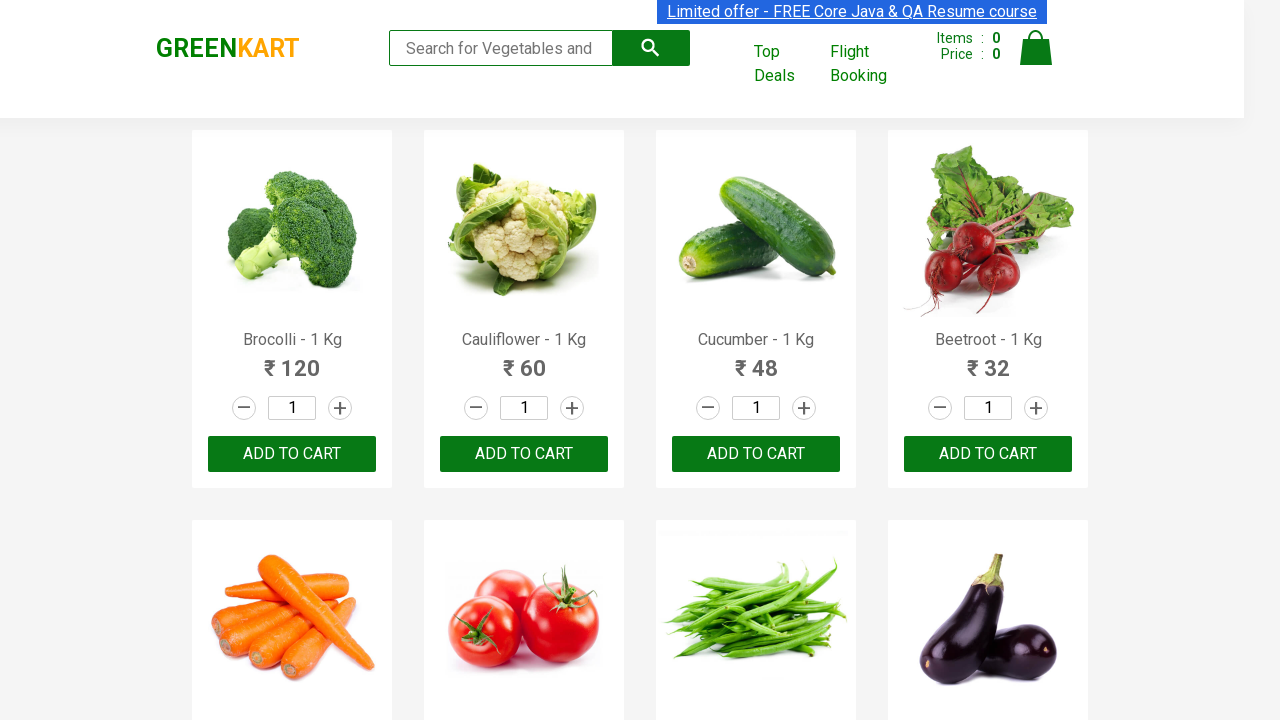

Retrieved all product names from the page
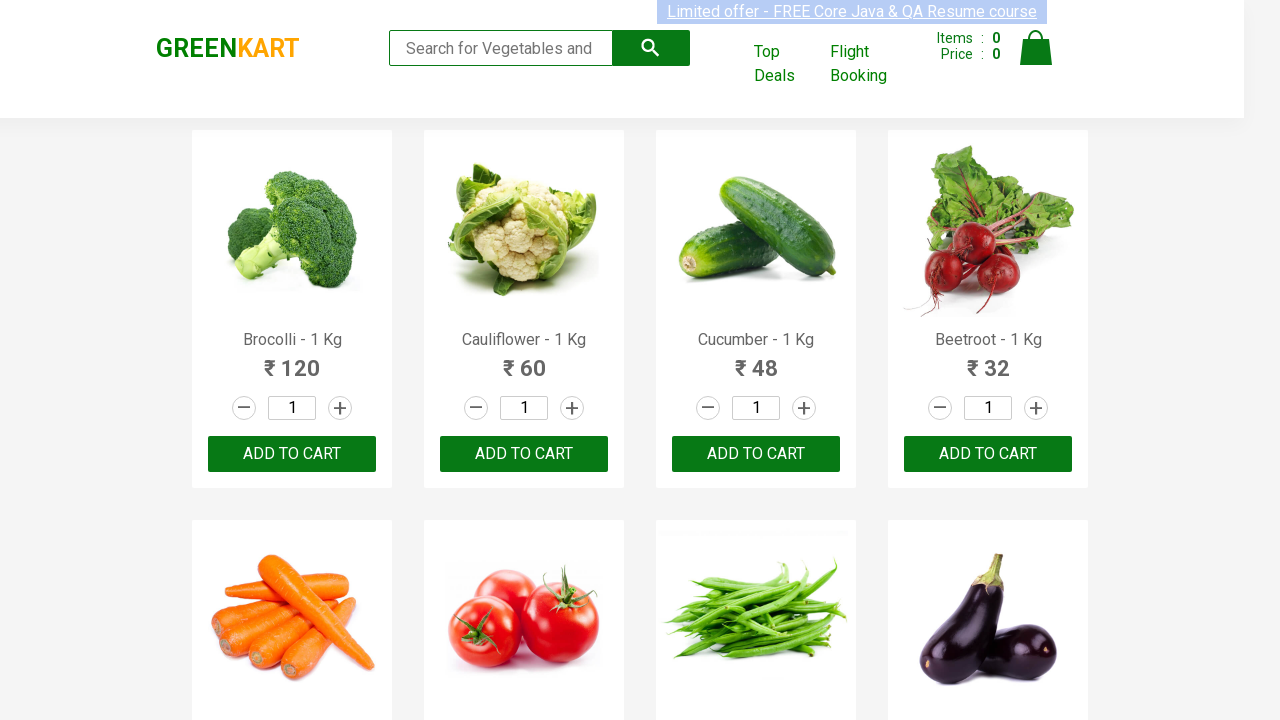

Retrieved product text for product 1
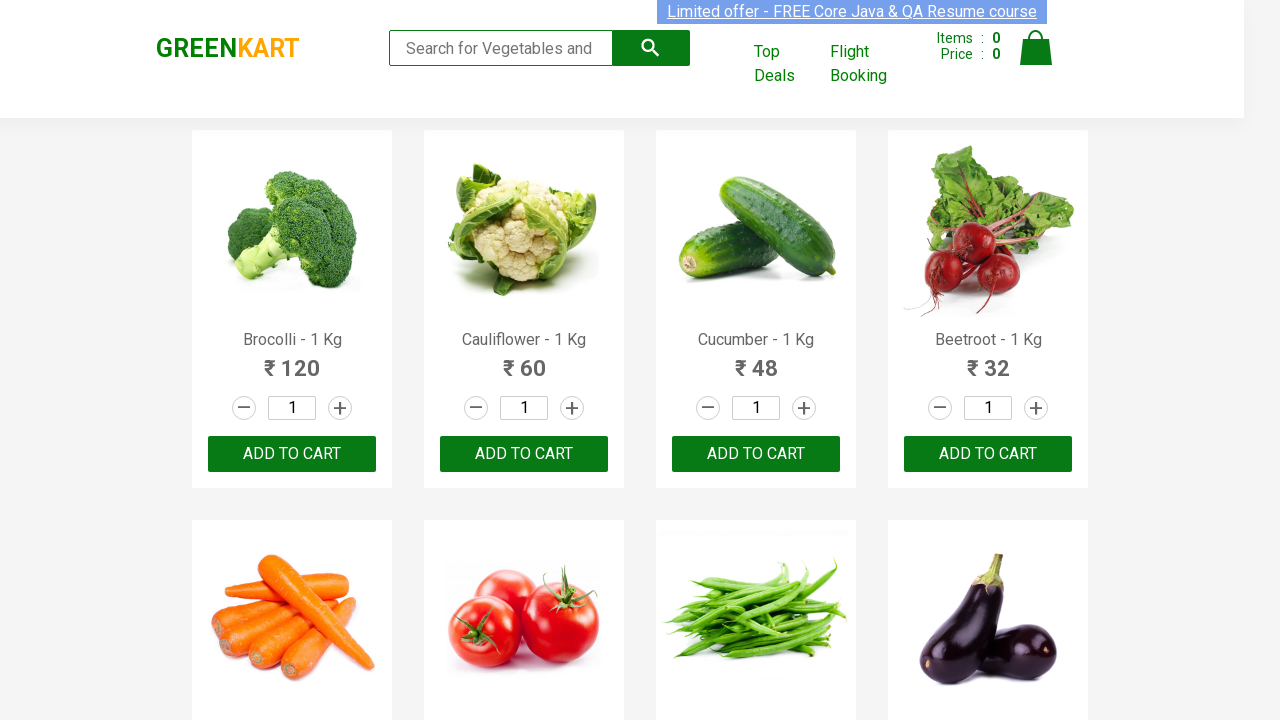

Added Brocolli to cart at (292, 454) on xpath=//div[@class='product-action']/button >> nth=0
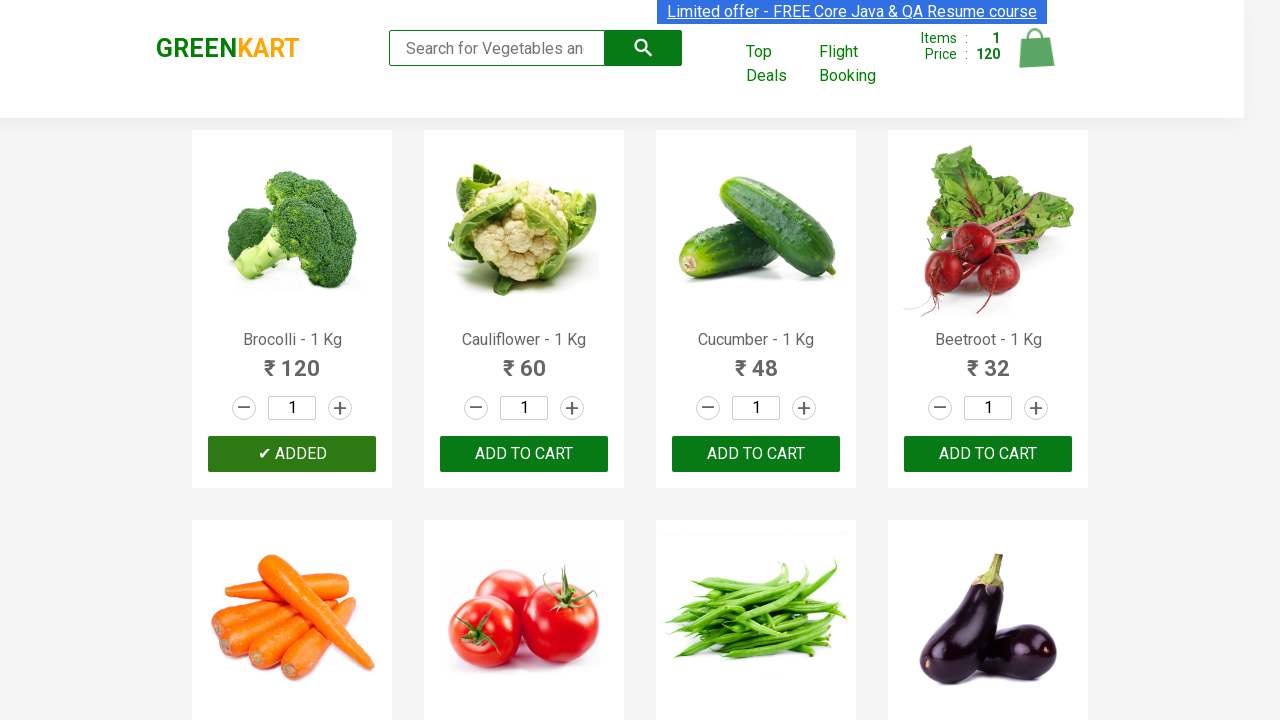

Retrieved product text for product 2
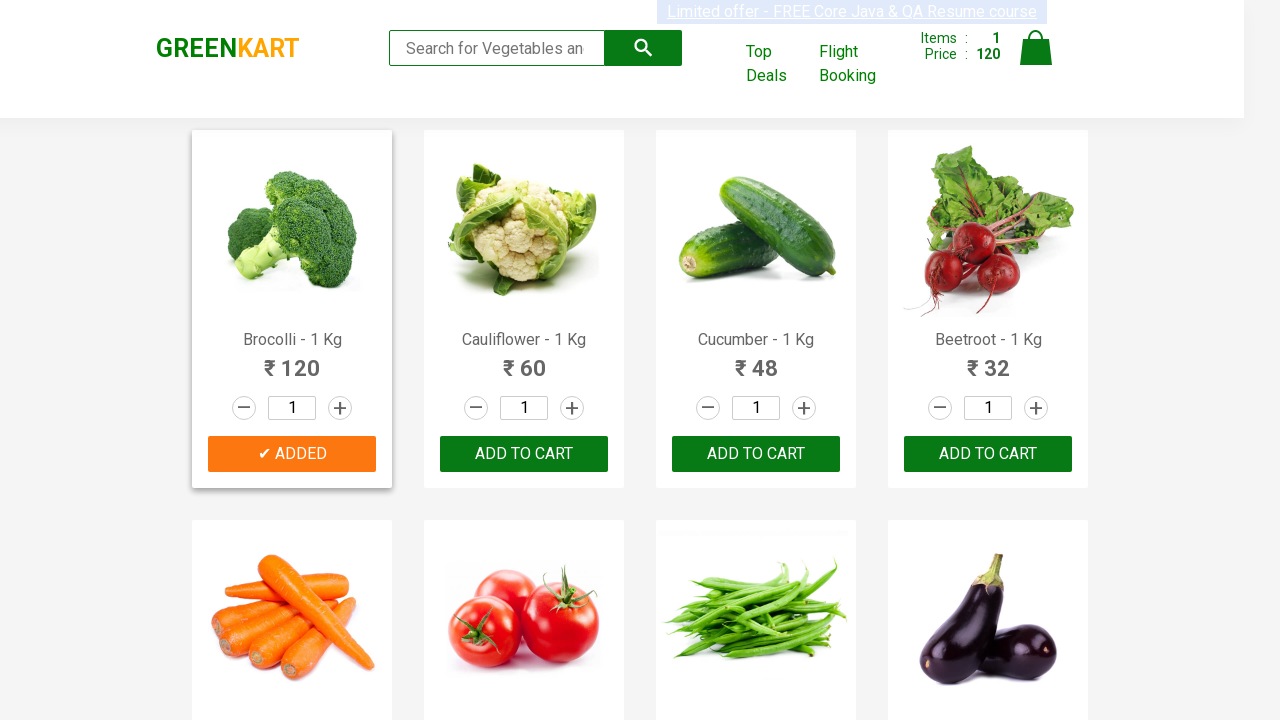

Retrieved product text for product 3
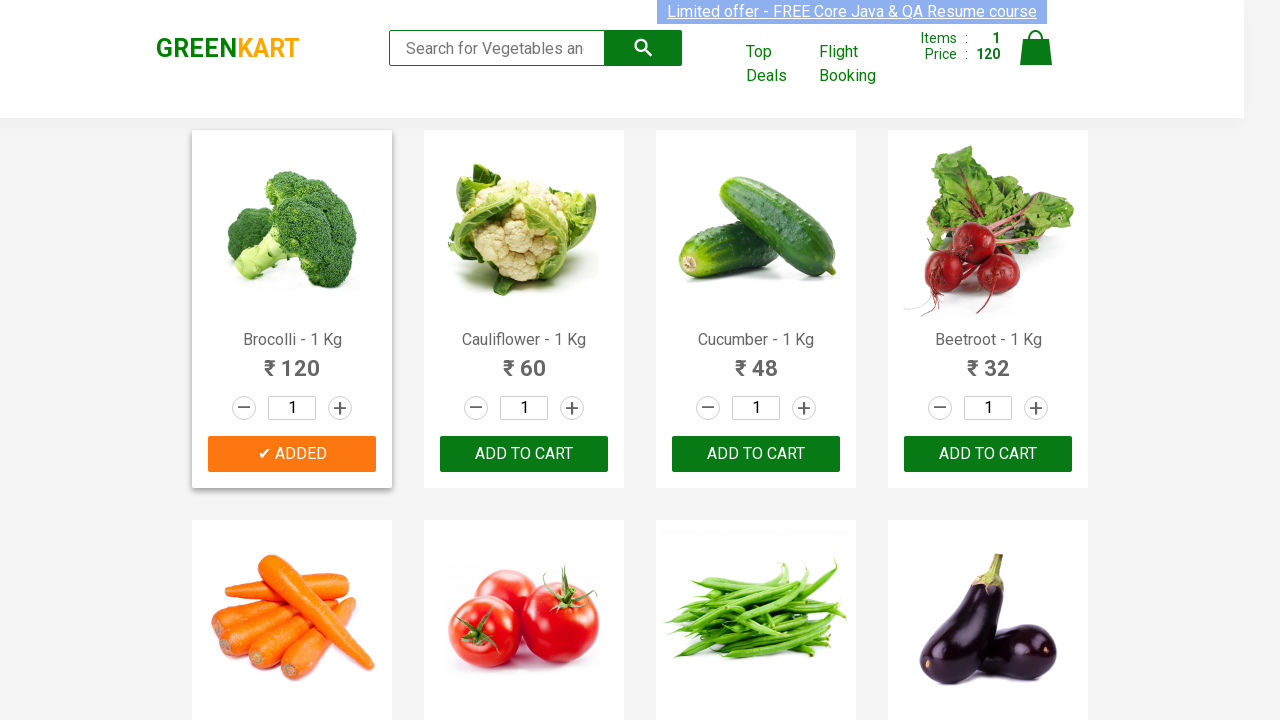

Added Cucumber to cart at (756, 454) on xpath=//div[@class='product-action']/button >> nth=2
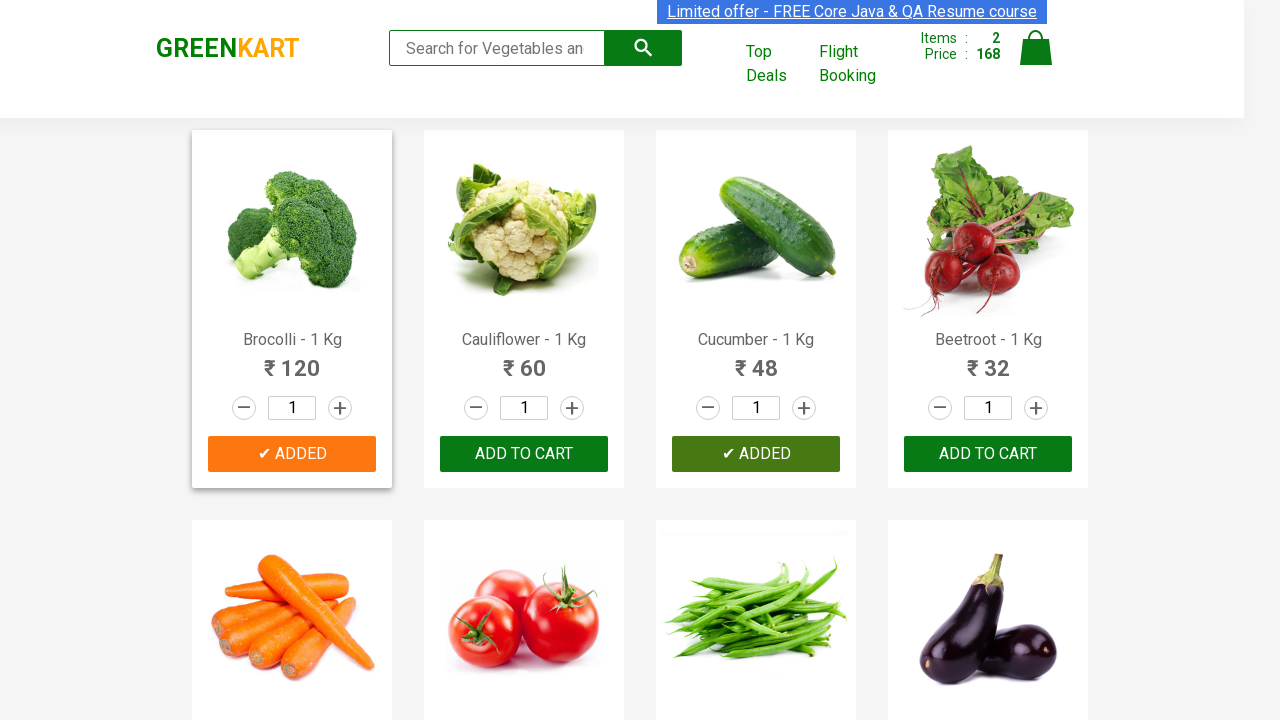

Retrieved product text for product 4
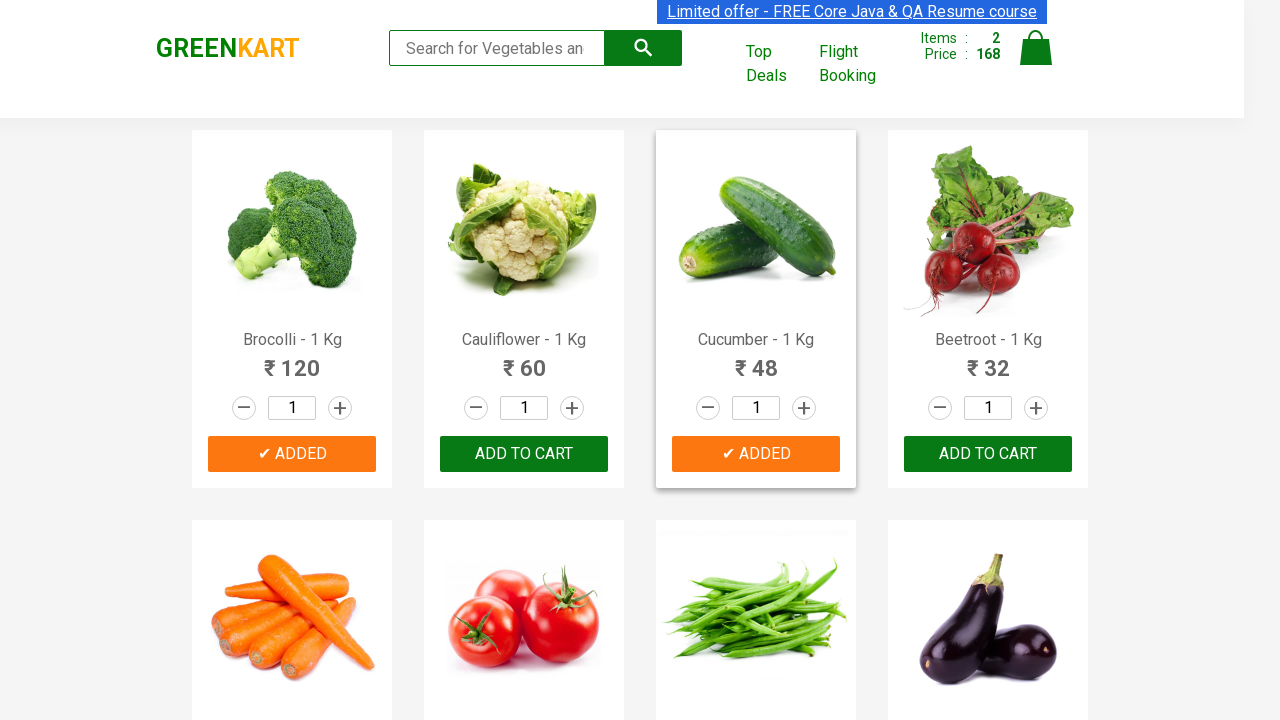

Added Beetroot to cart at (988, 454) on xpath=//div[@class='product-action']/button >> nth=3
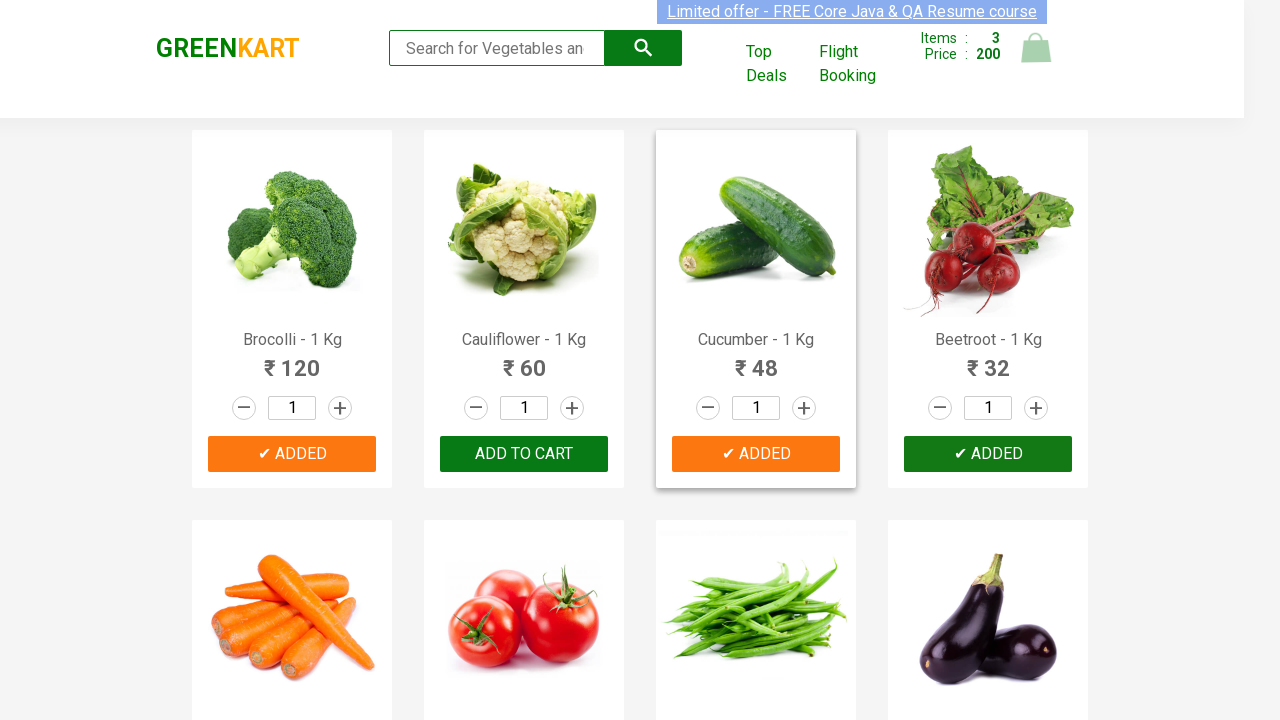

Retrieved product text for product 5
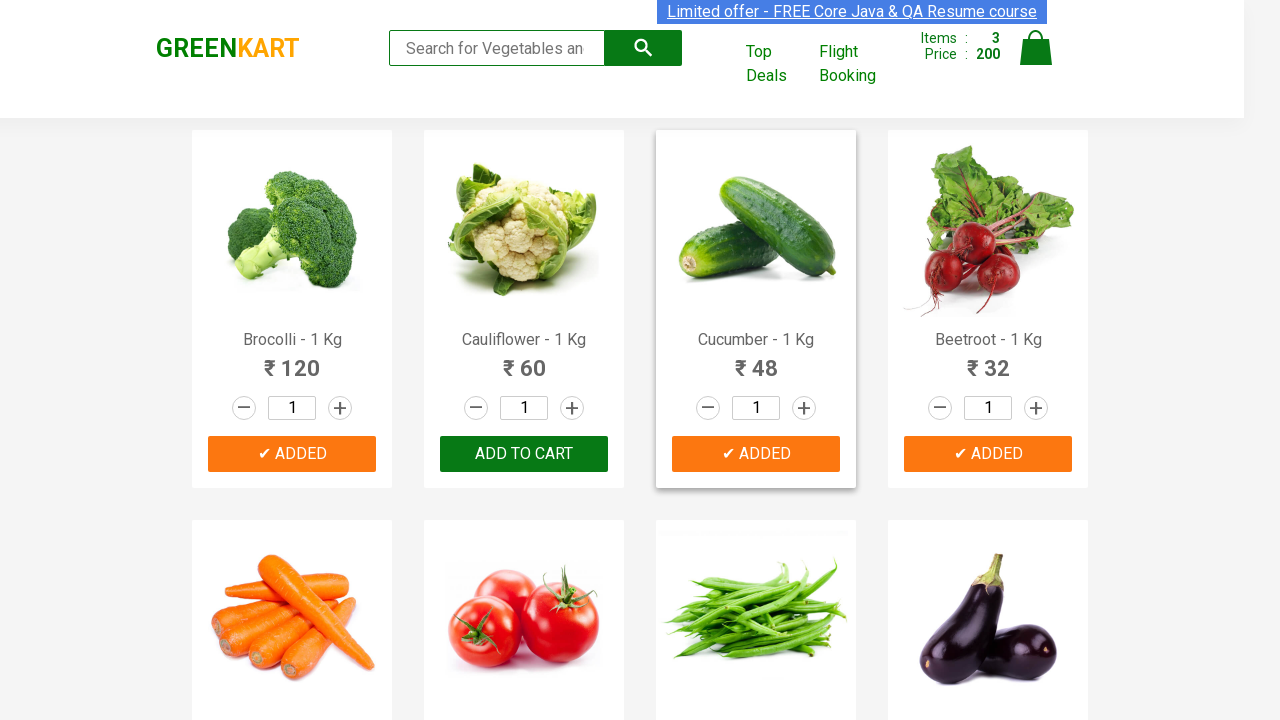

Retrieved product text for product 6
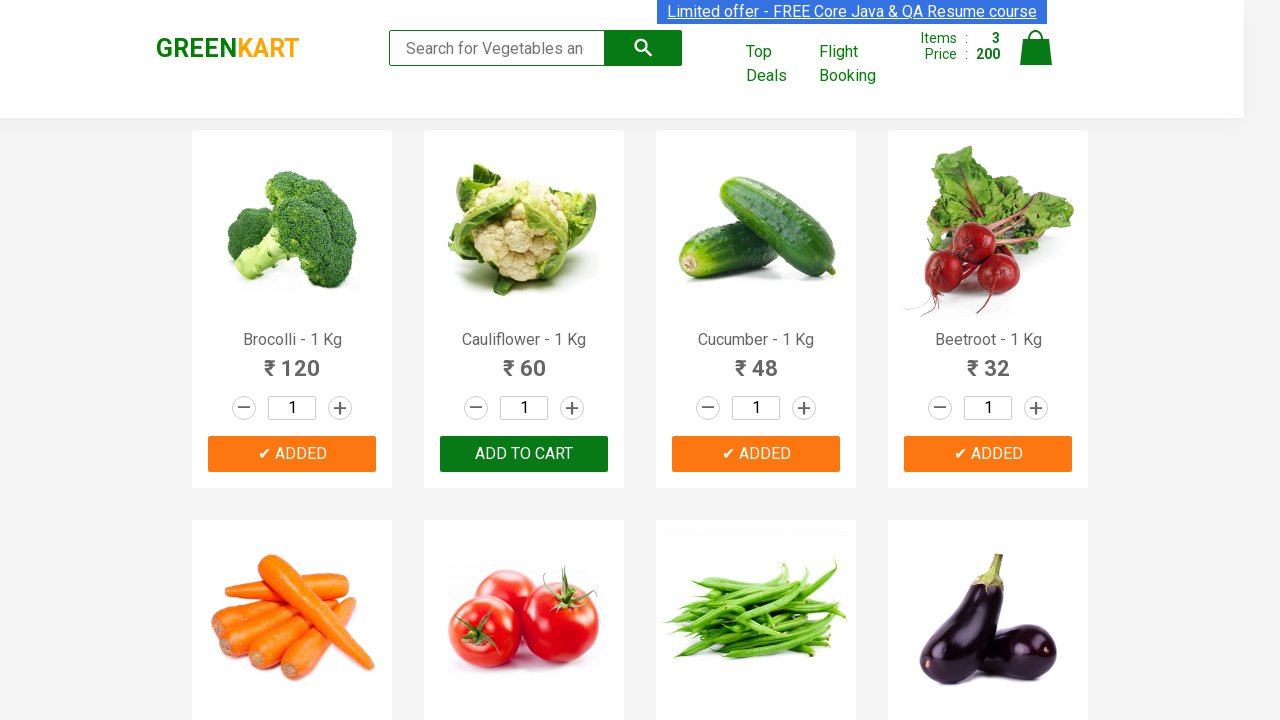

Retrieved product text for product 7
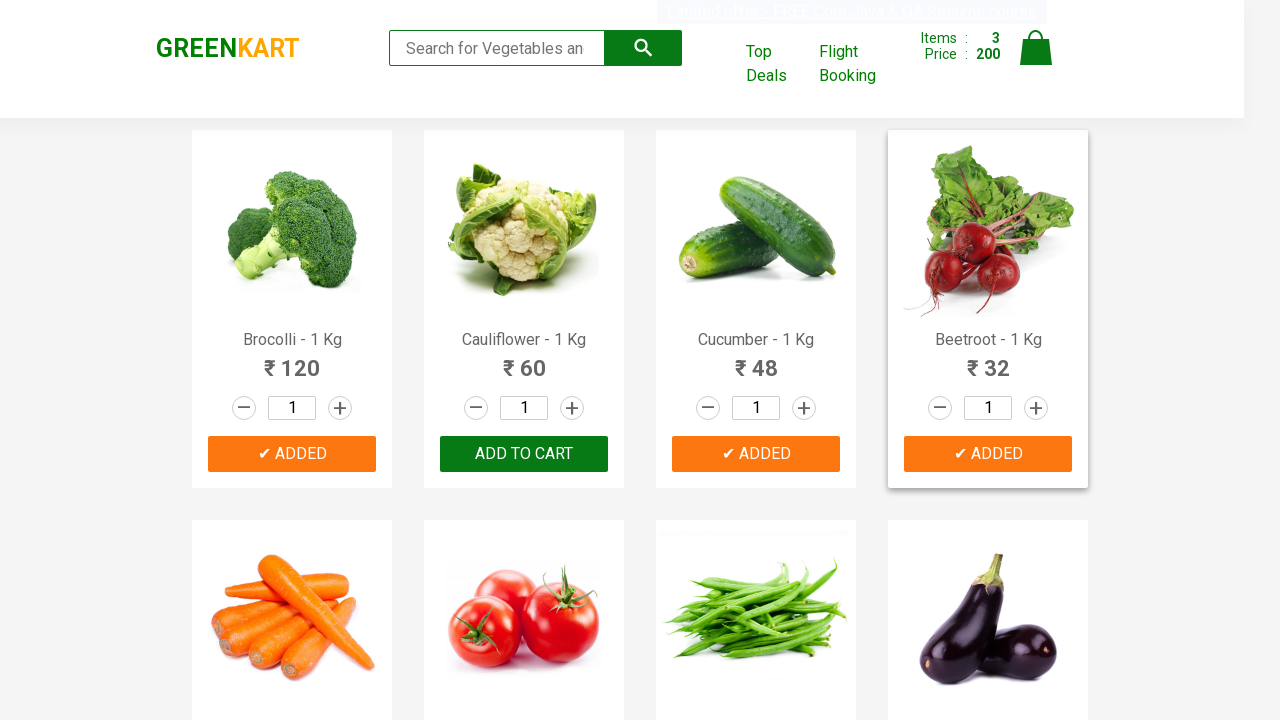

Added Beans to cart at (756, 360) on xpath=//div[@class='product-action']/button >> nth=6
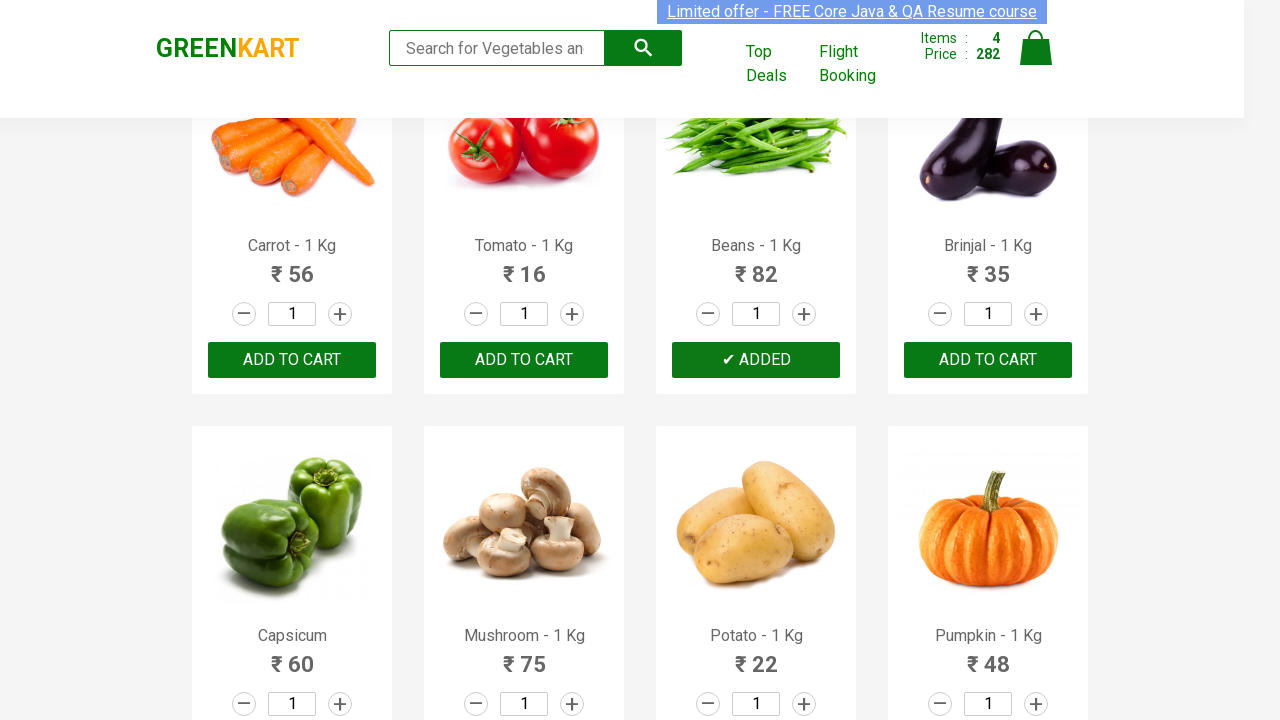

Retrieved product text for product 8
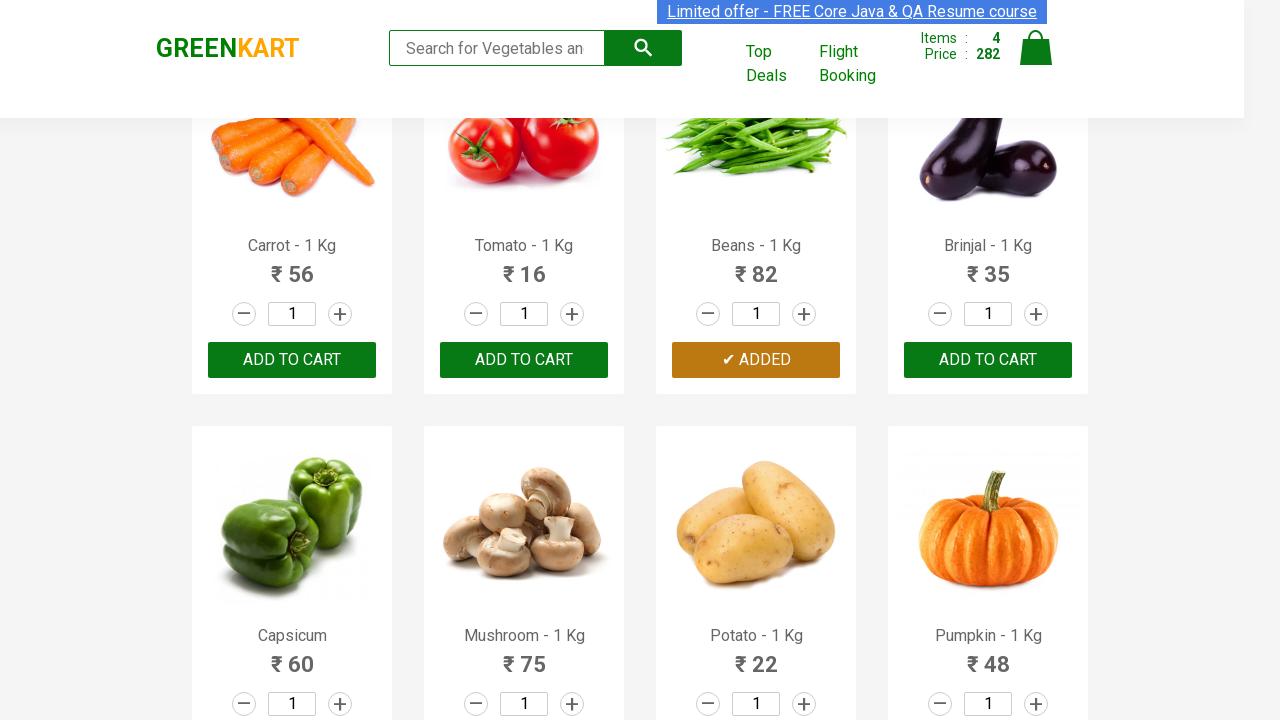

Retrieved product text for product 9
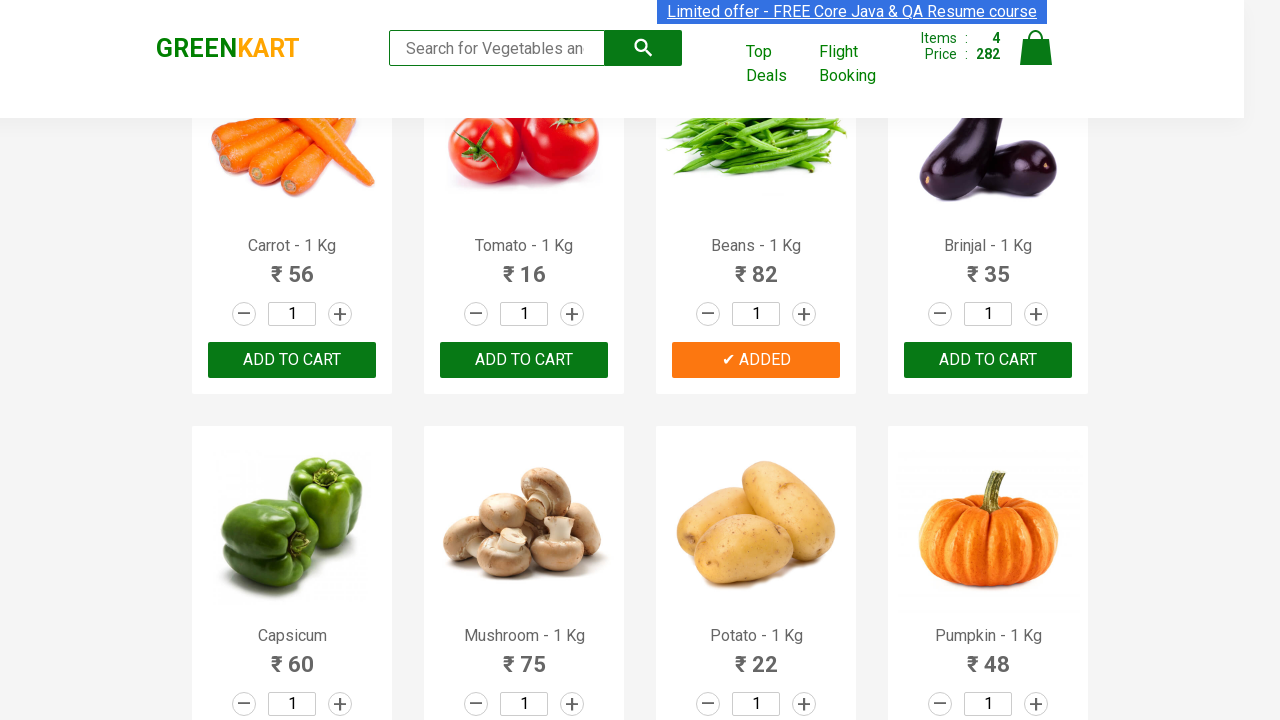

Retrieved product text for product 10
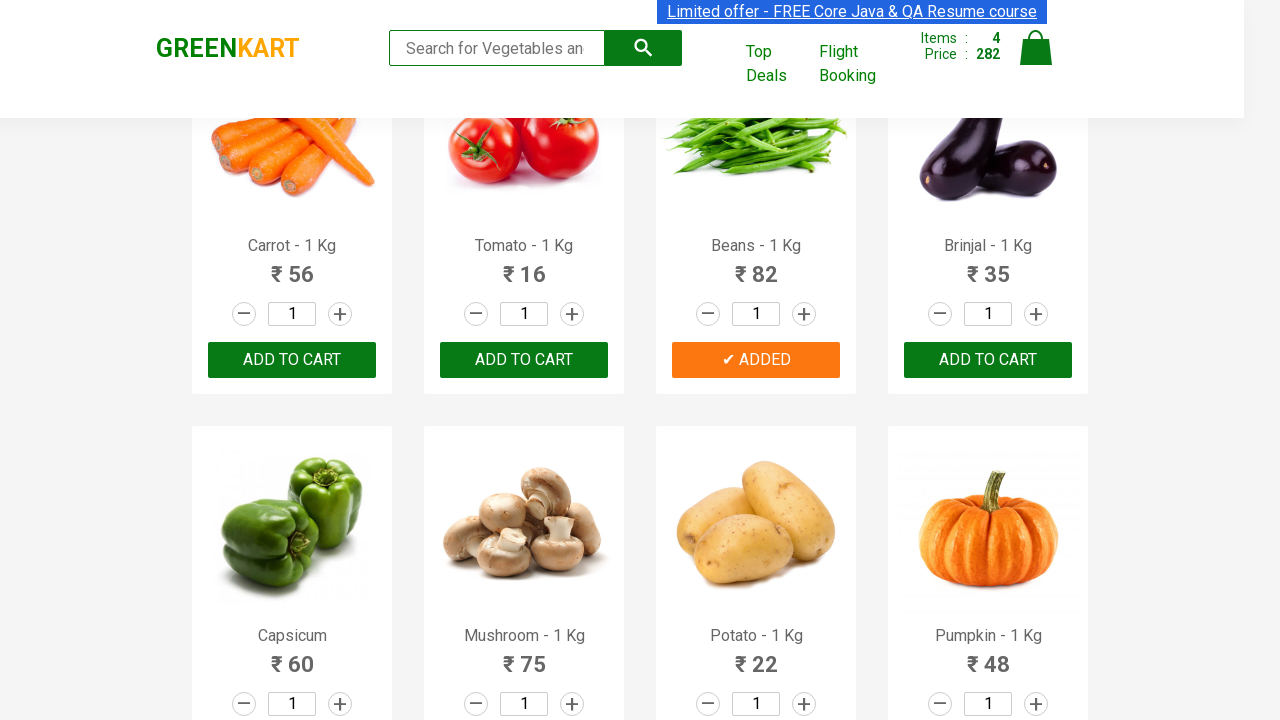

Added Mushroom to cart at (524, 360) on xpath=//div[@class='product-action']/button >> nth=9
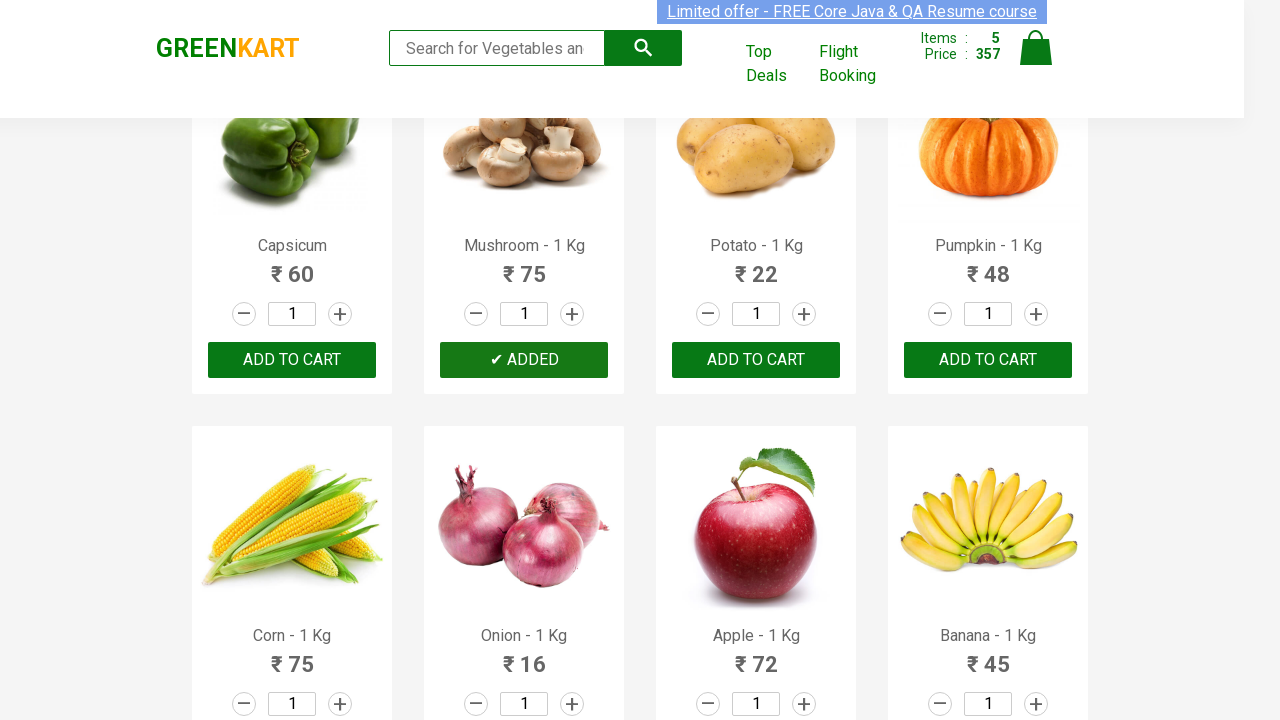

Retrieved product text for product 11
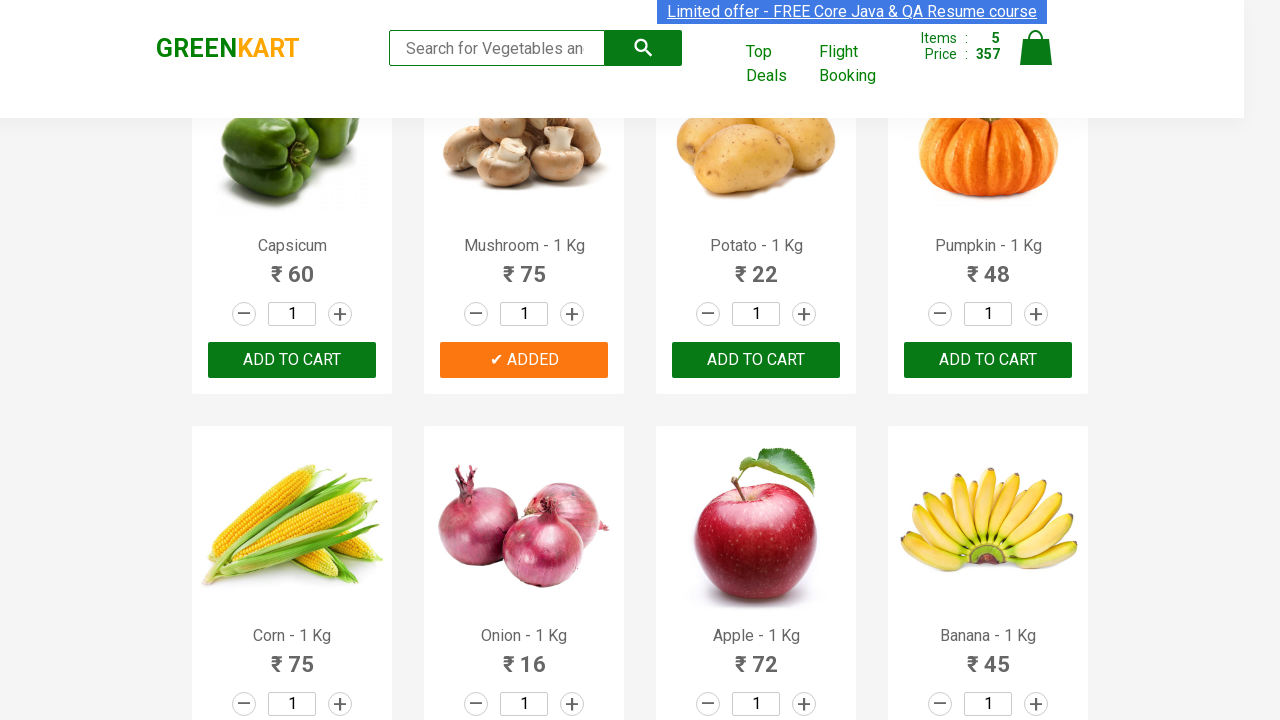

Retrieved product text for product 12
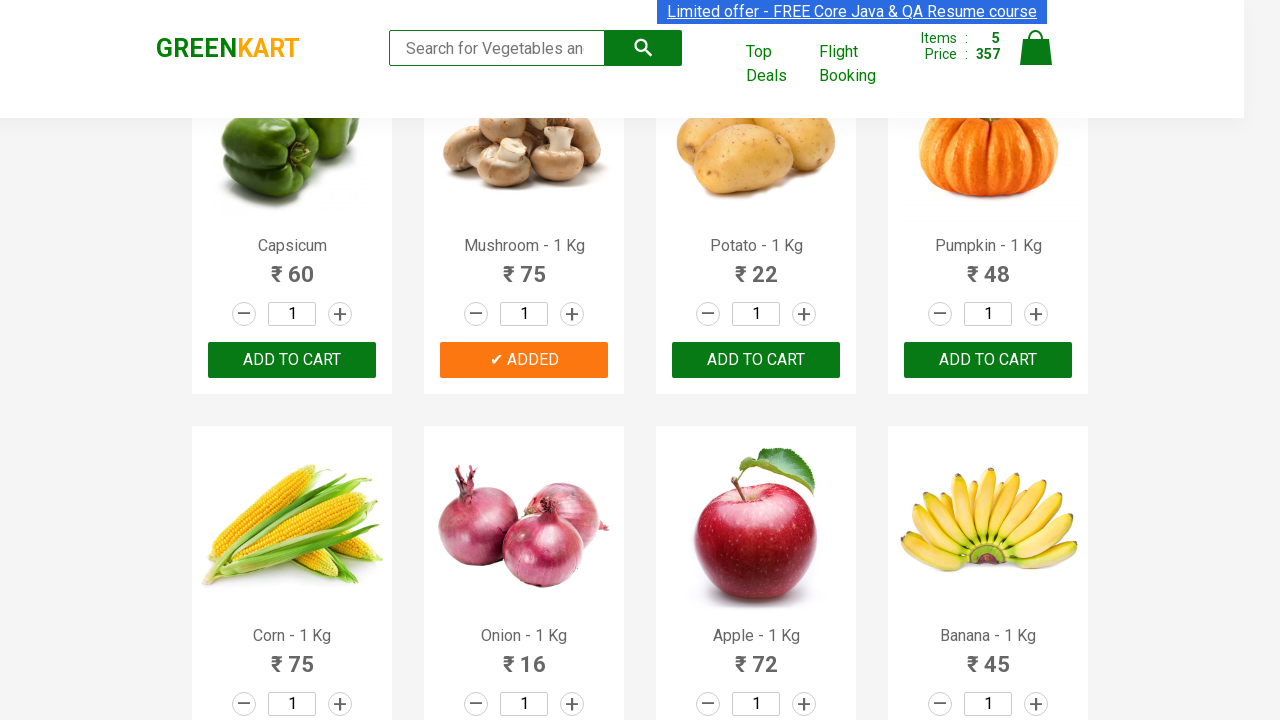

Retrieved product text for product 13
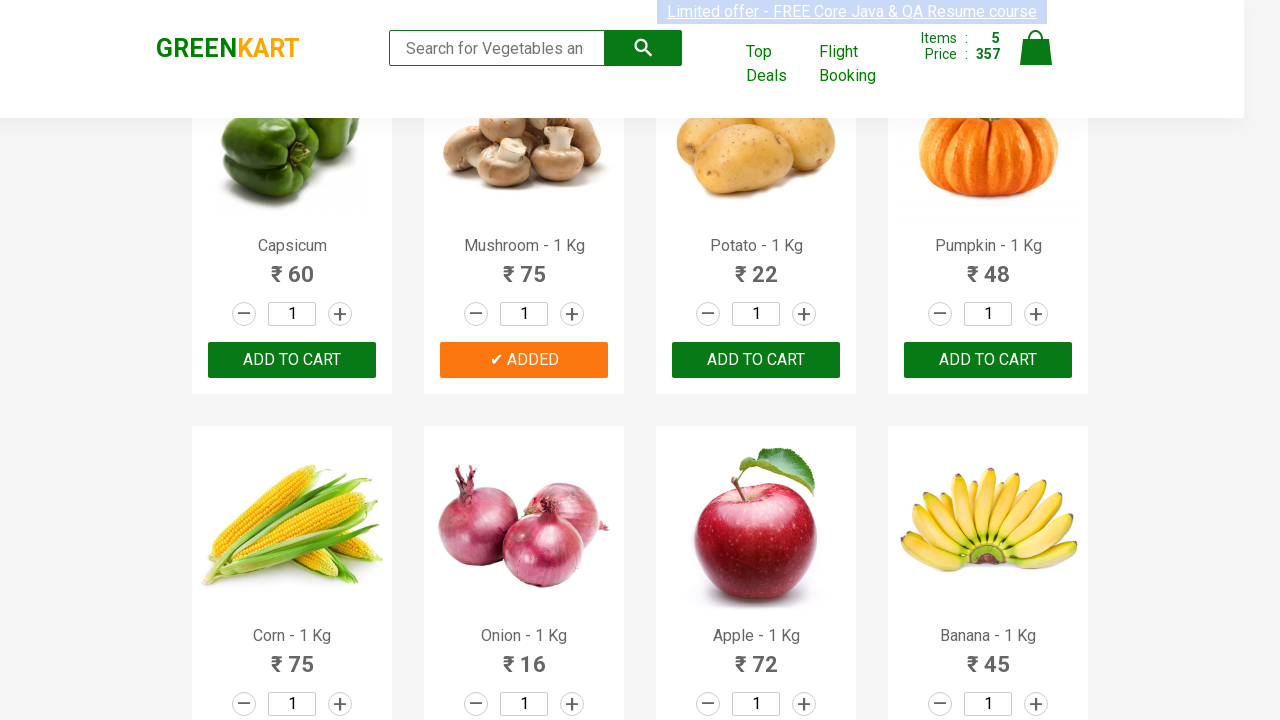

Added Corn to cart at (292, 360) on xpath=//div[@class='product-action']/button >> nth=12
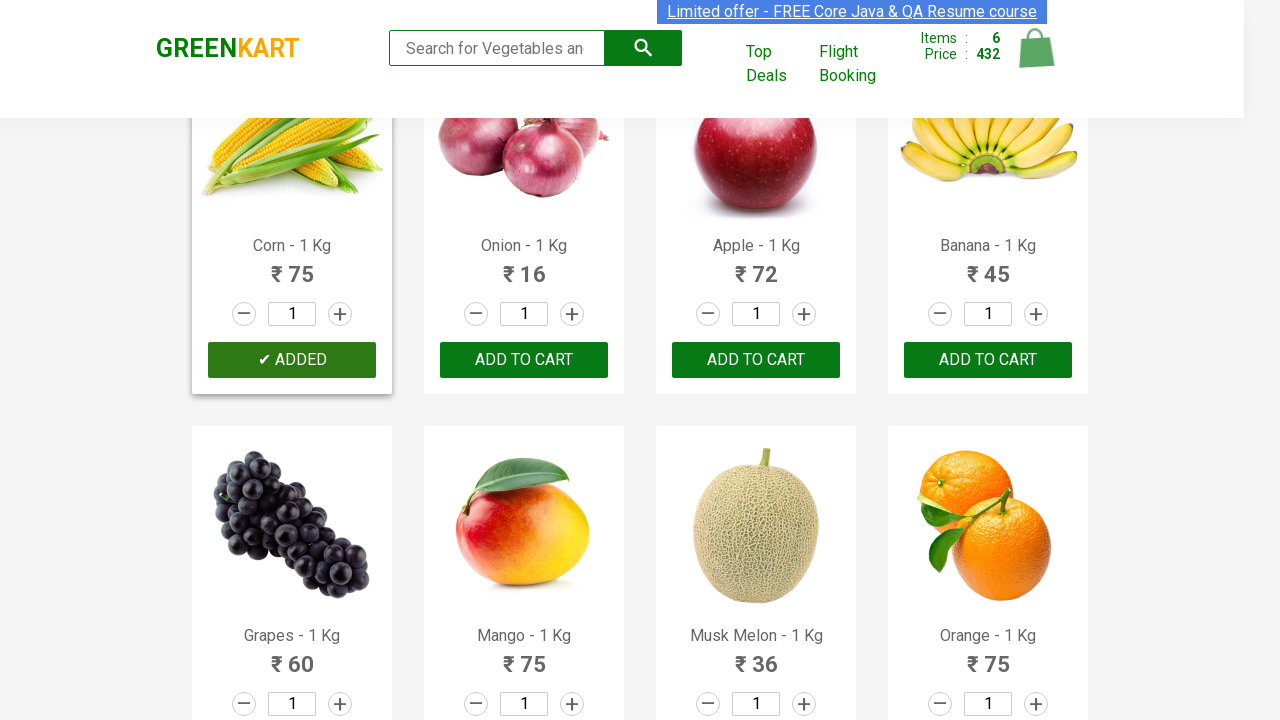

Clicked cart icon to view cart at (1036, 48) on img[alt='Cart']
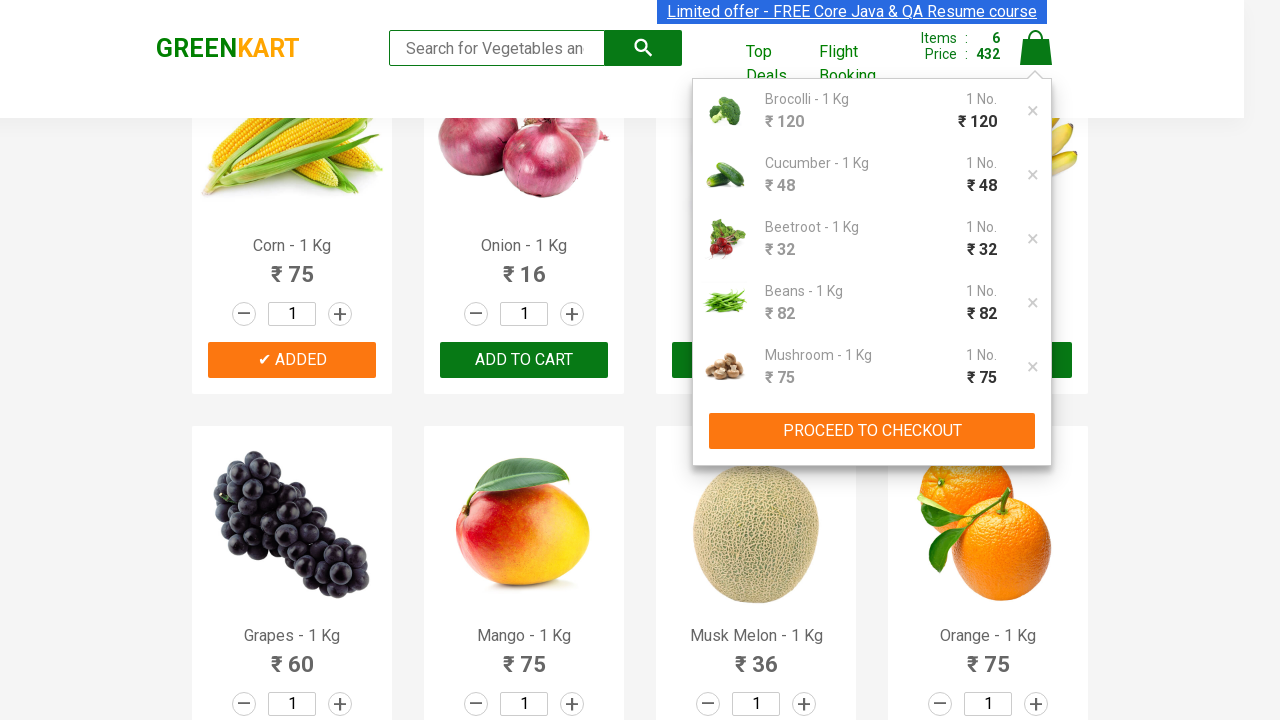

Clicked PROCEED TO CHECKOUT button at (872, 431) on xpath=//button[text()='PROCEED TO CHECKOUT']
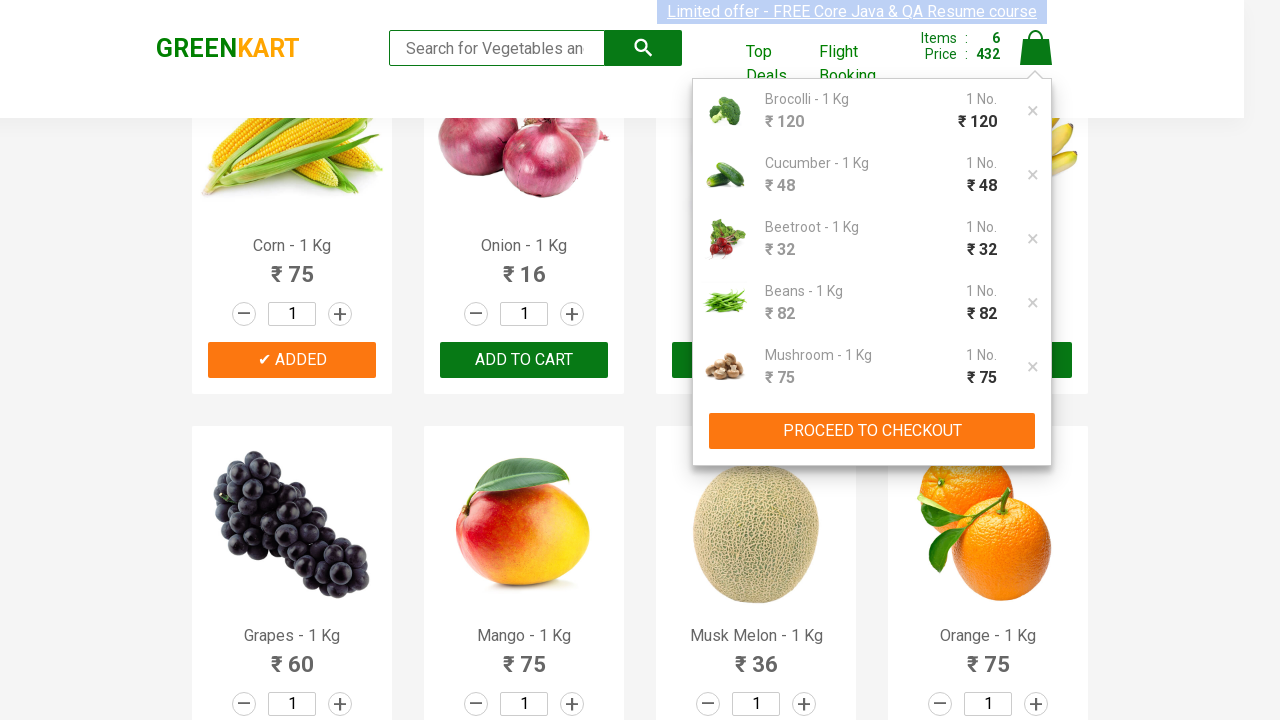

Entered promo code 'rahulshettyacademy' on input[placeholder='Enter promo code']
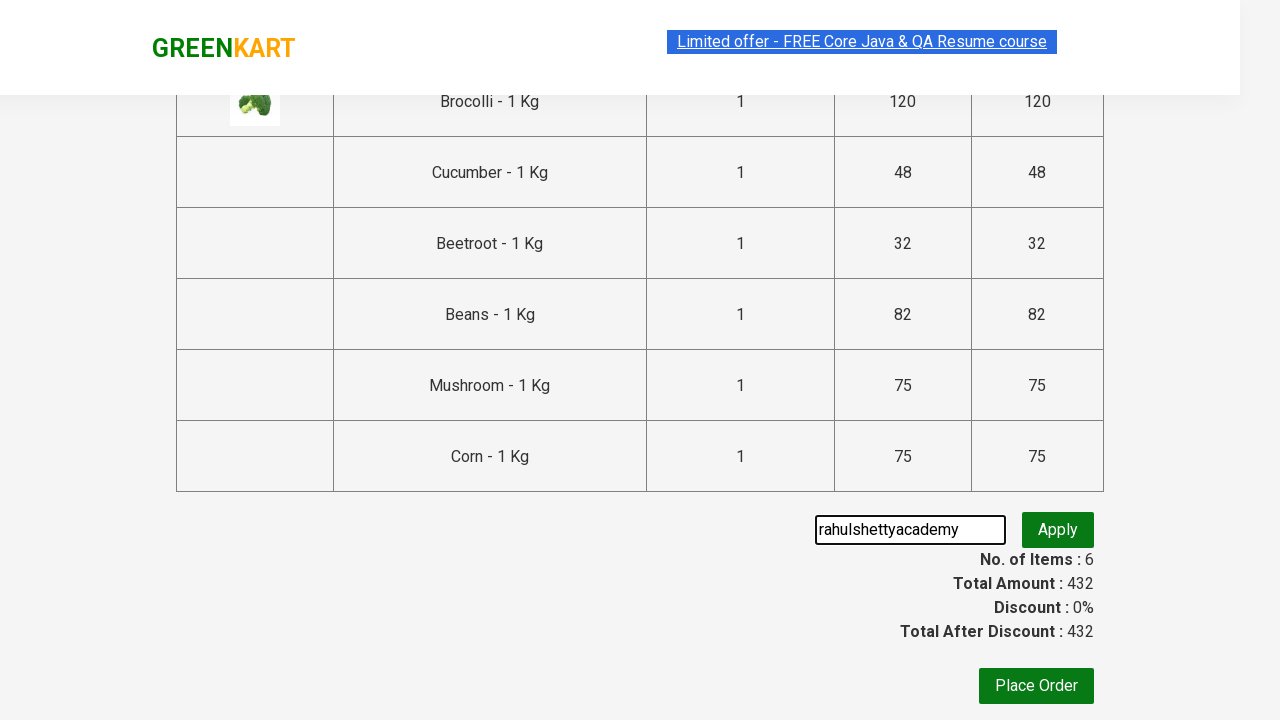

Clicked Apply promo button at (1058, 530) on xpath=//div[@class='promoWrapper']//button[@class='promoBtn']
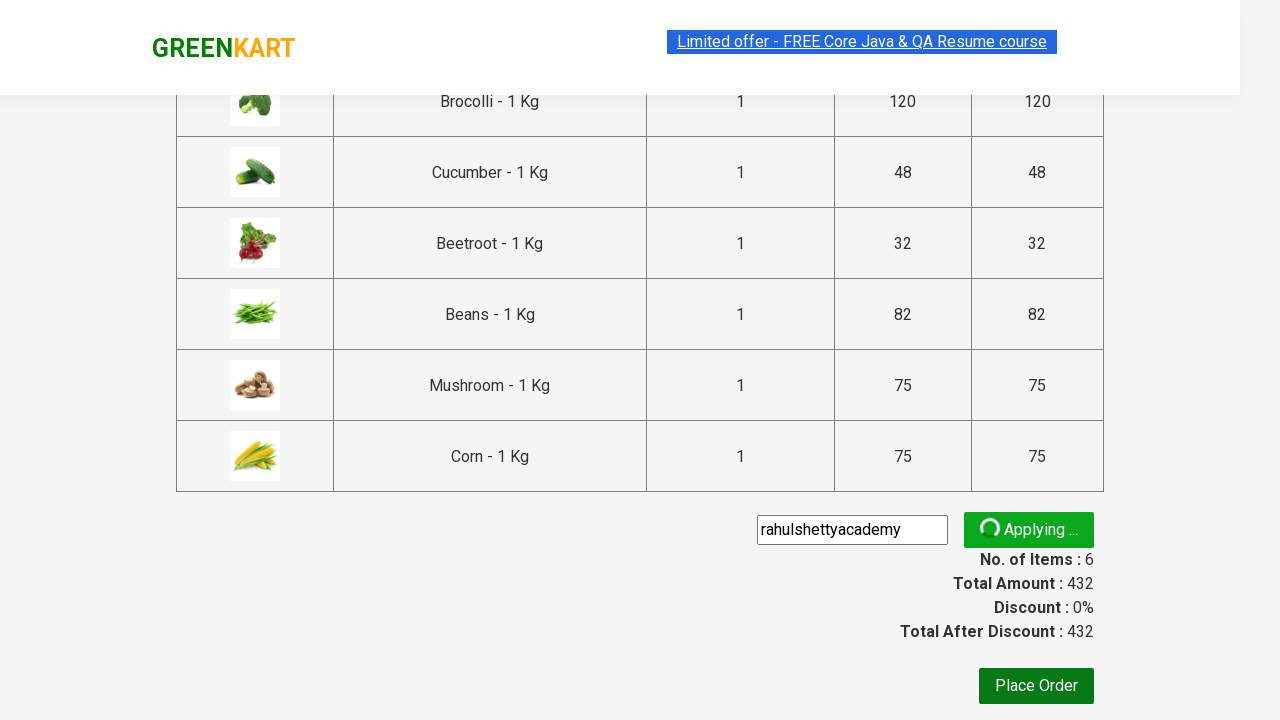

Promo message appeared, confirming promo code applied successfully
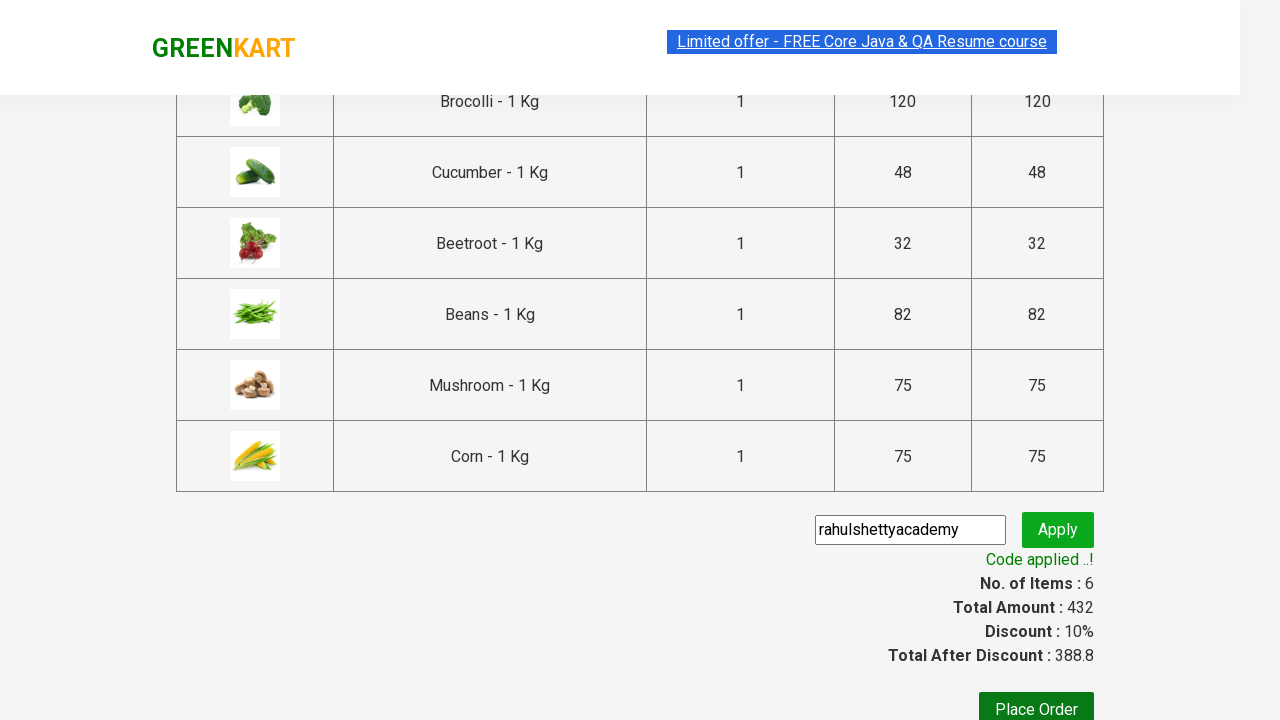

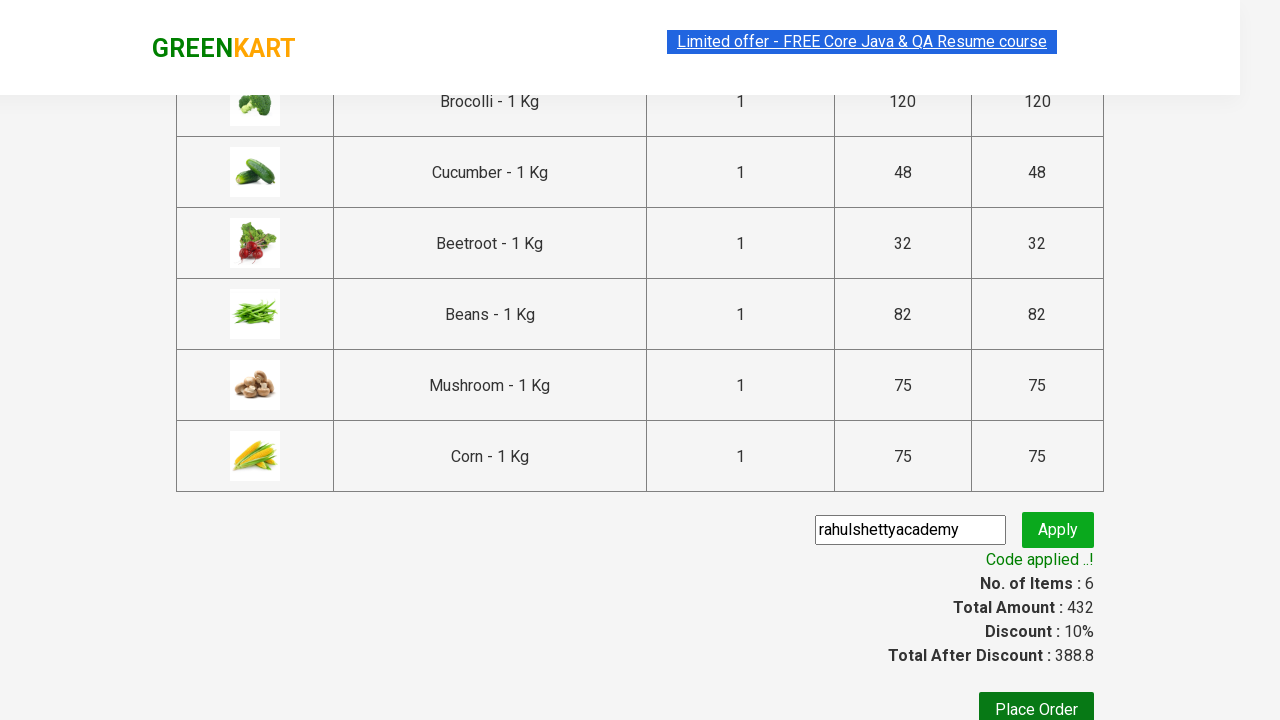